Tests simple JavaScript alert handling by clicking a button that triggers an alert and accepting it

Starting URL: https://demoqa.com/alerts

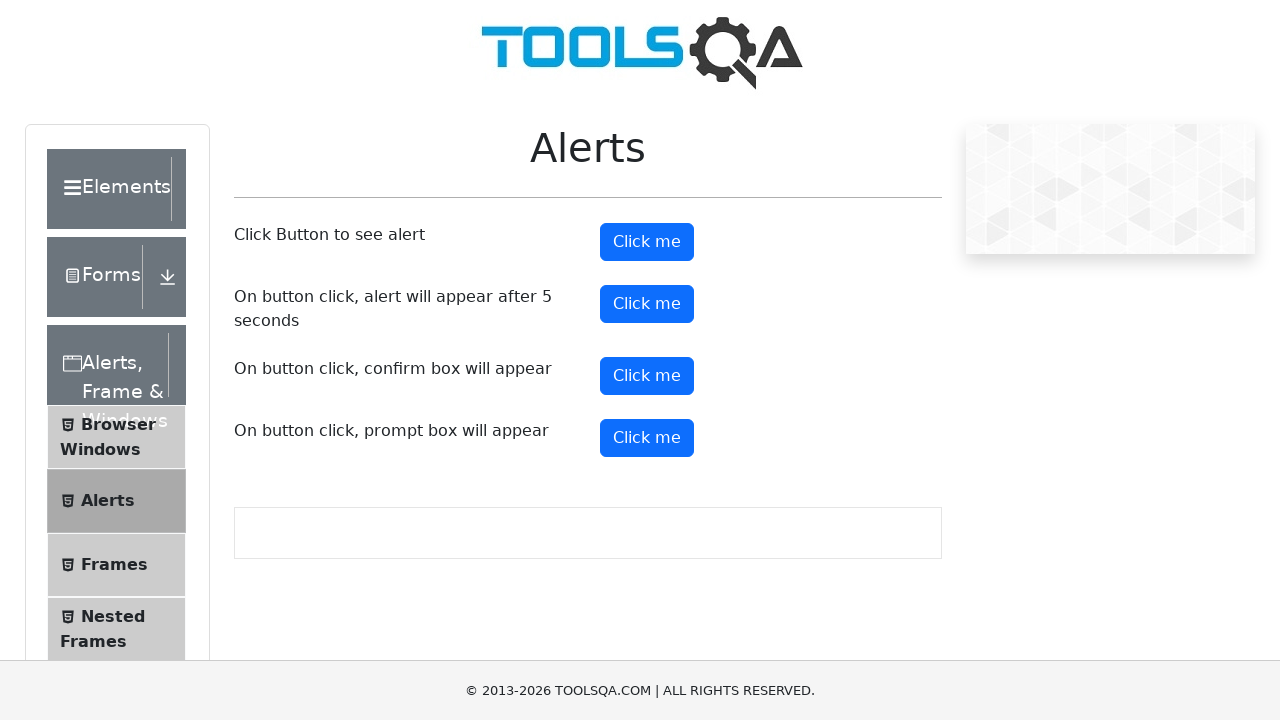

Registered dialog handler to accept alerts
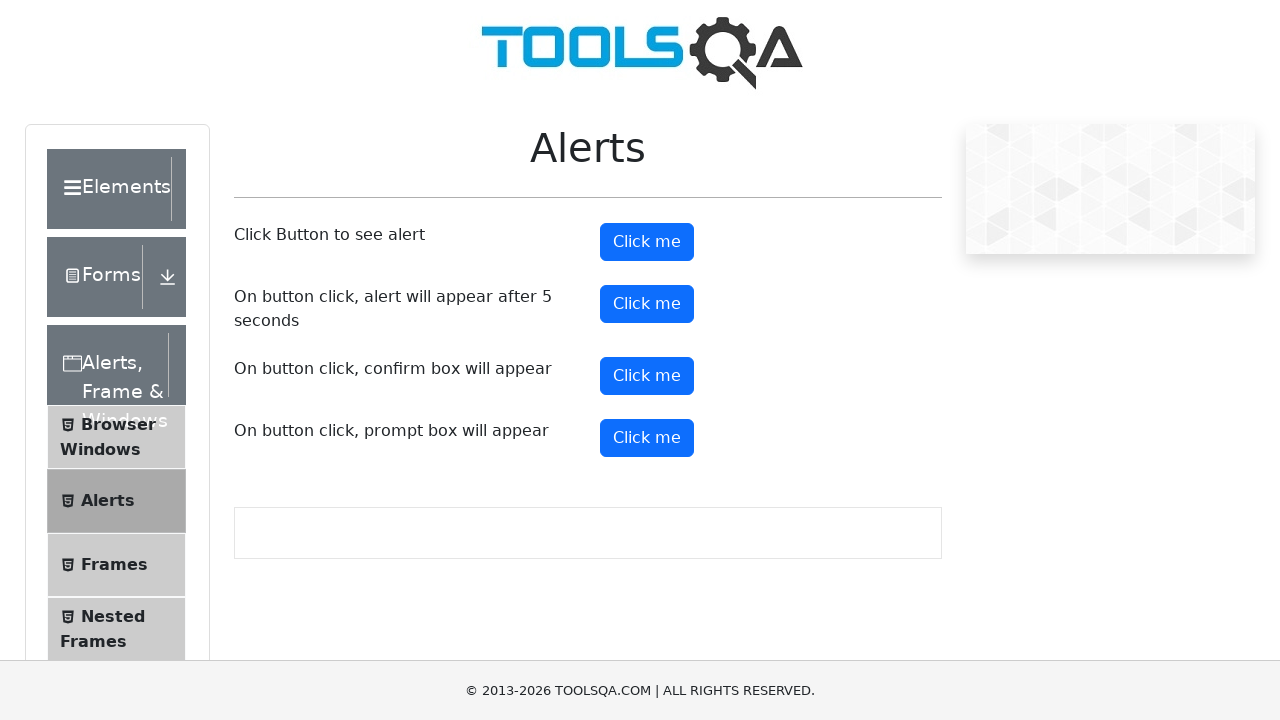

Located the alert button element
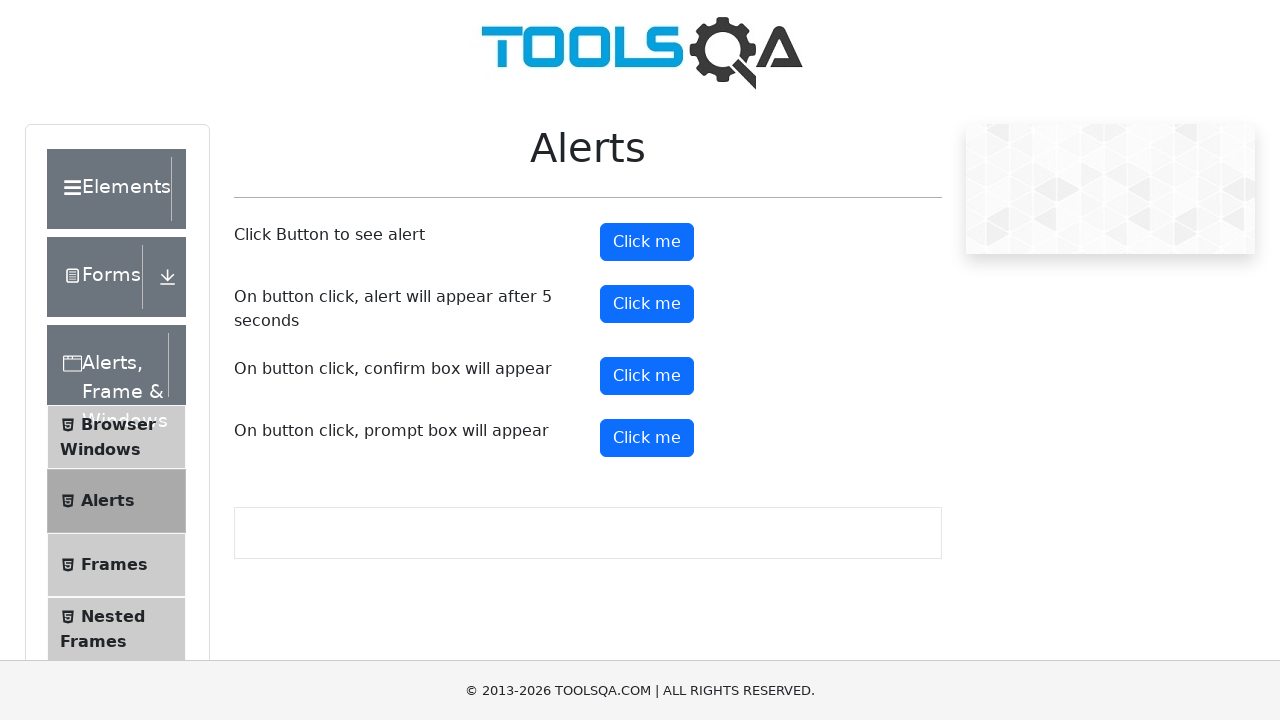

Alert button is visible on the page
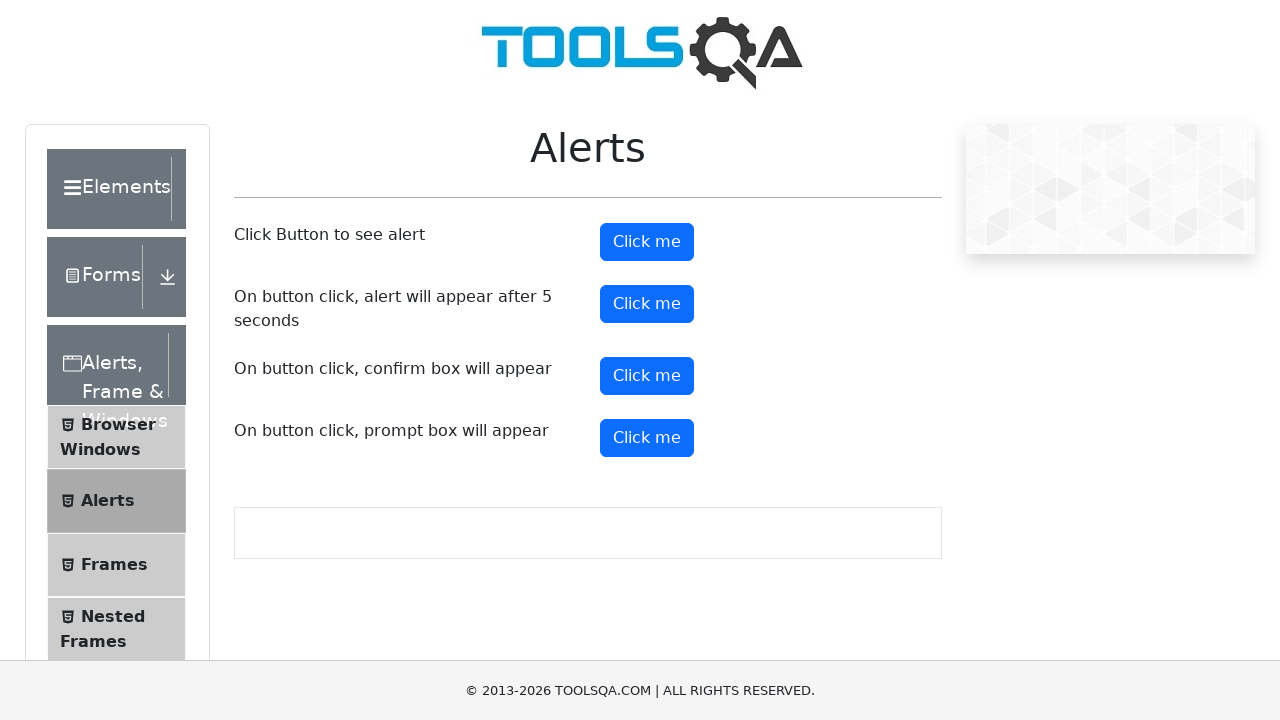

Clicked the alert button to trigger the JavaScript alert at (647, 242) on #alertButton
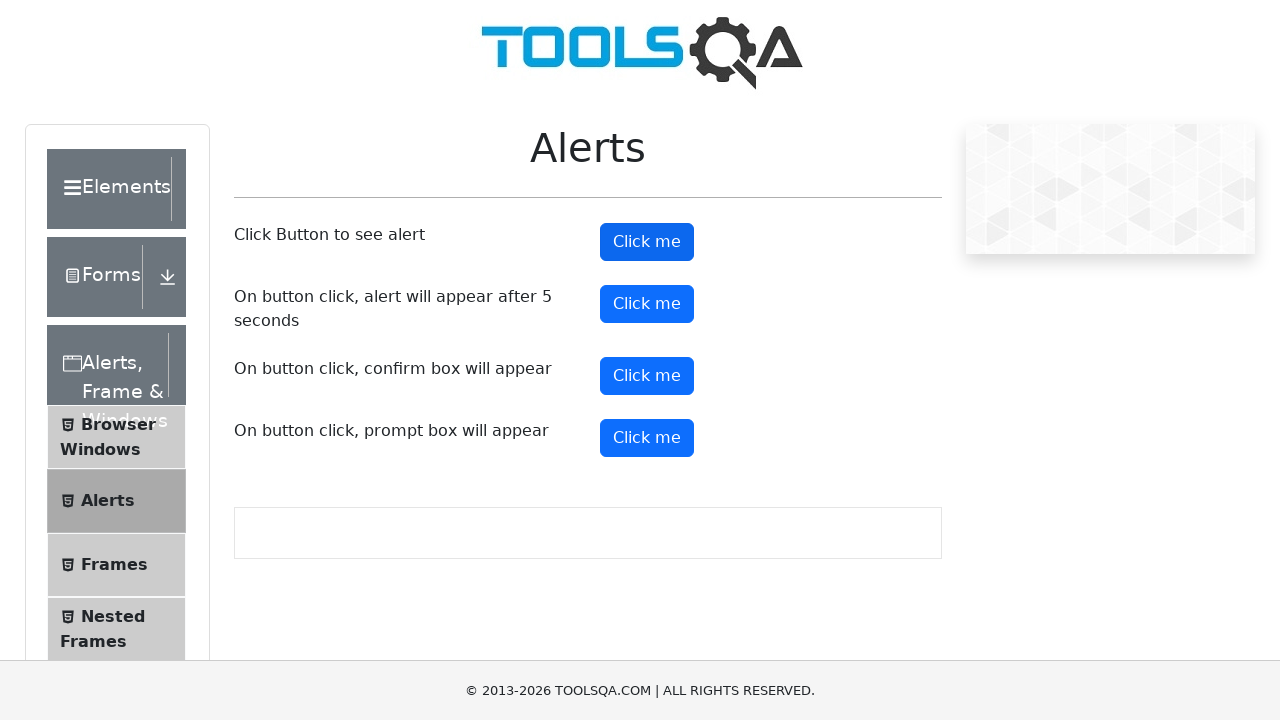

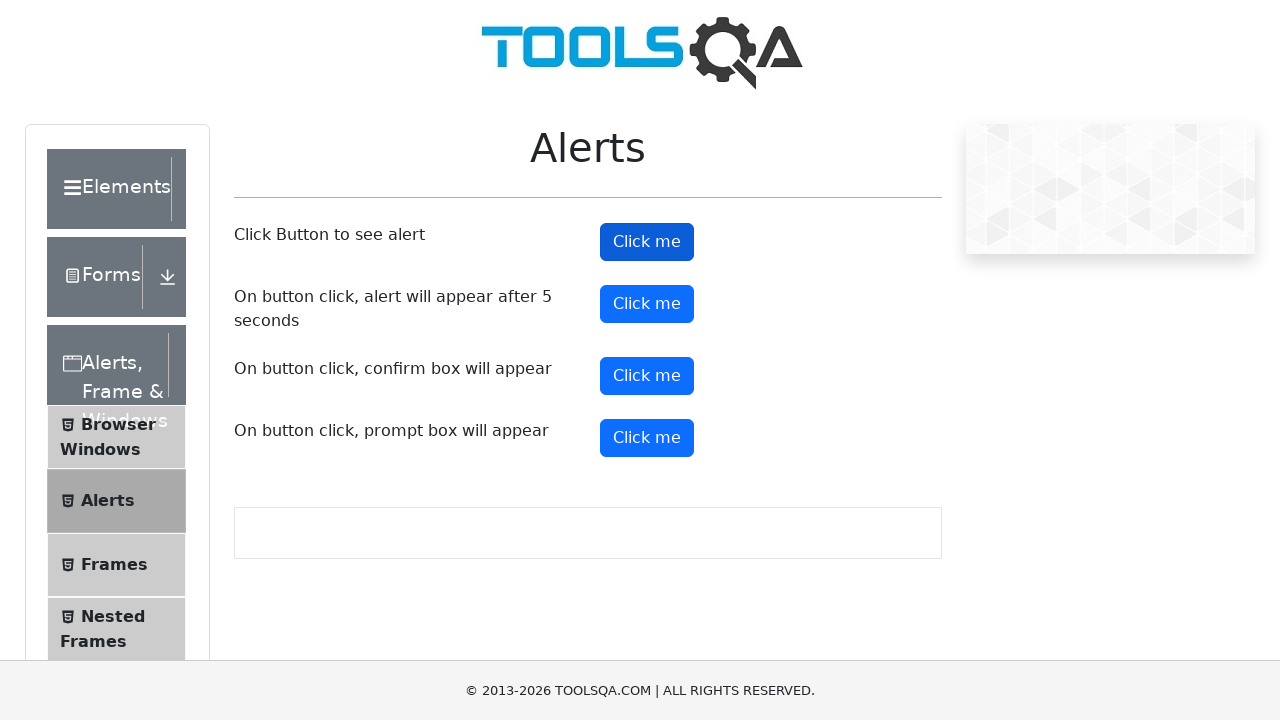